Navigates to a YouTube channel page and maximizes the browser window

Starting URL: https://www.youtube.com/channel/UCmDbgw1-FTeiEQzH_jMRnoQ

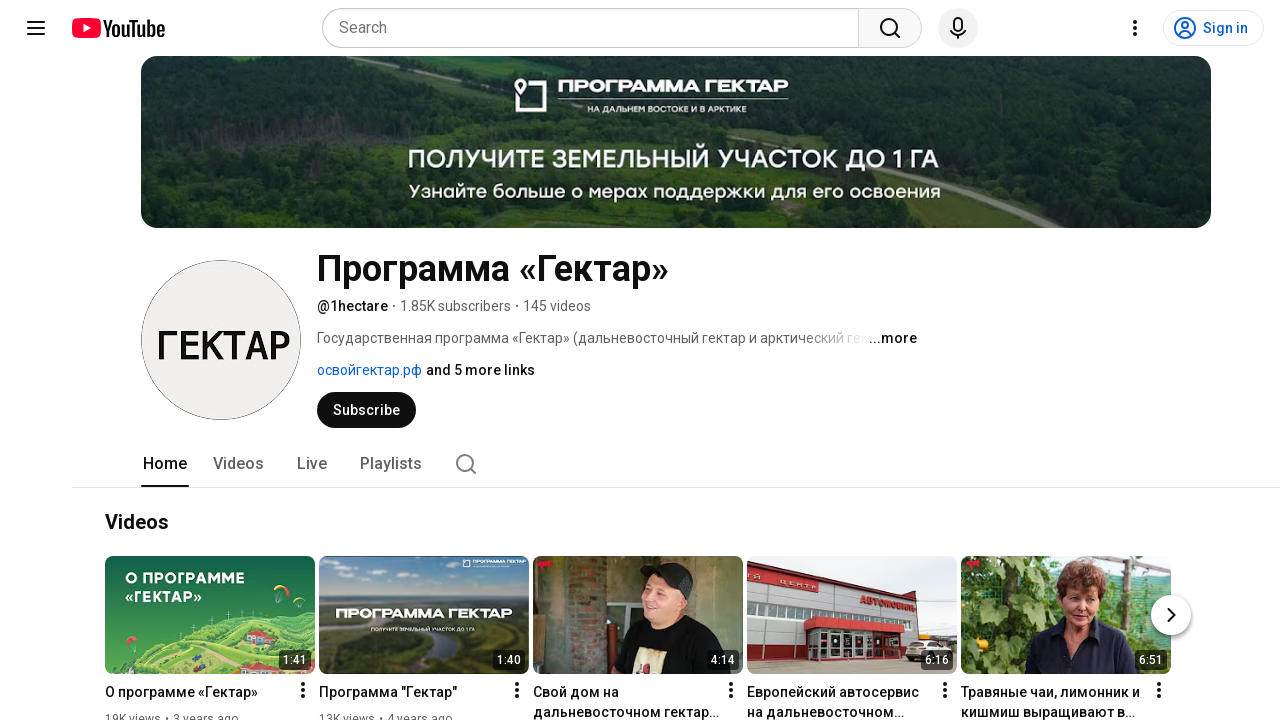

Navigated to YouTube channel page
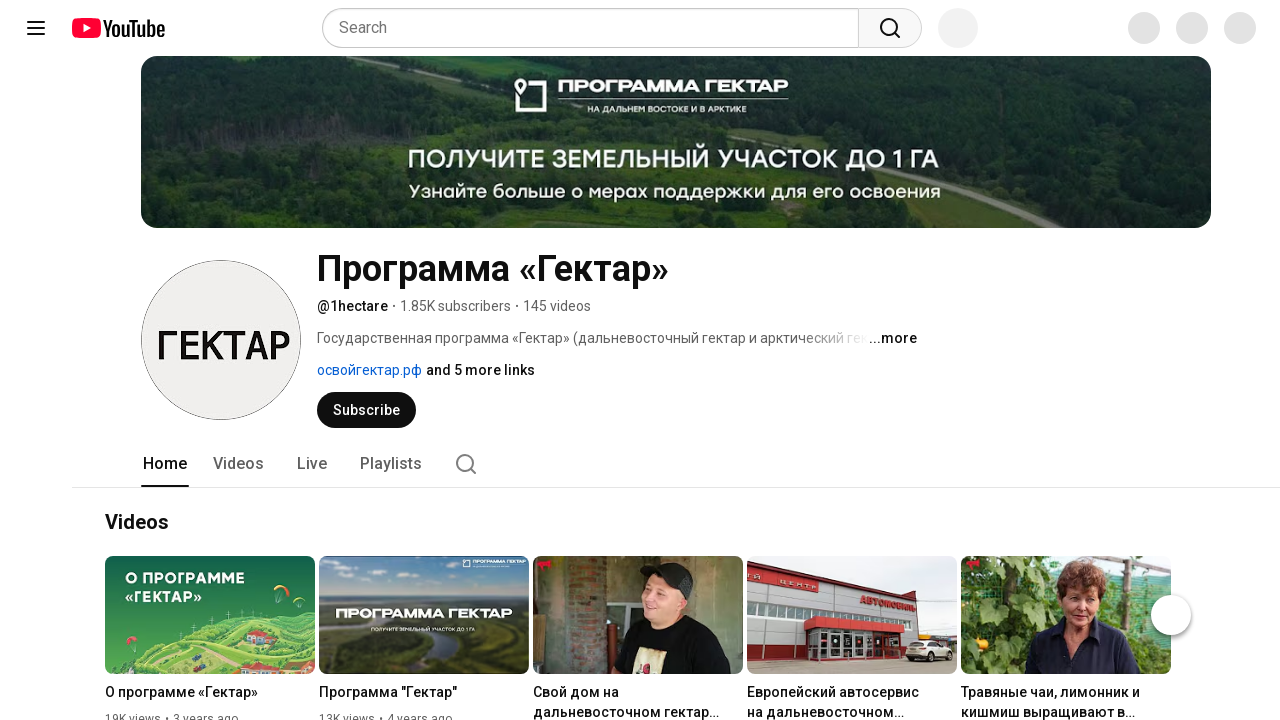

Maximized browser window to 1920x1080
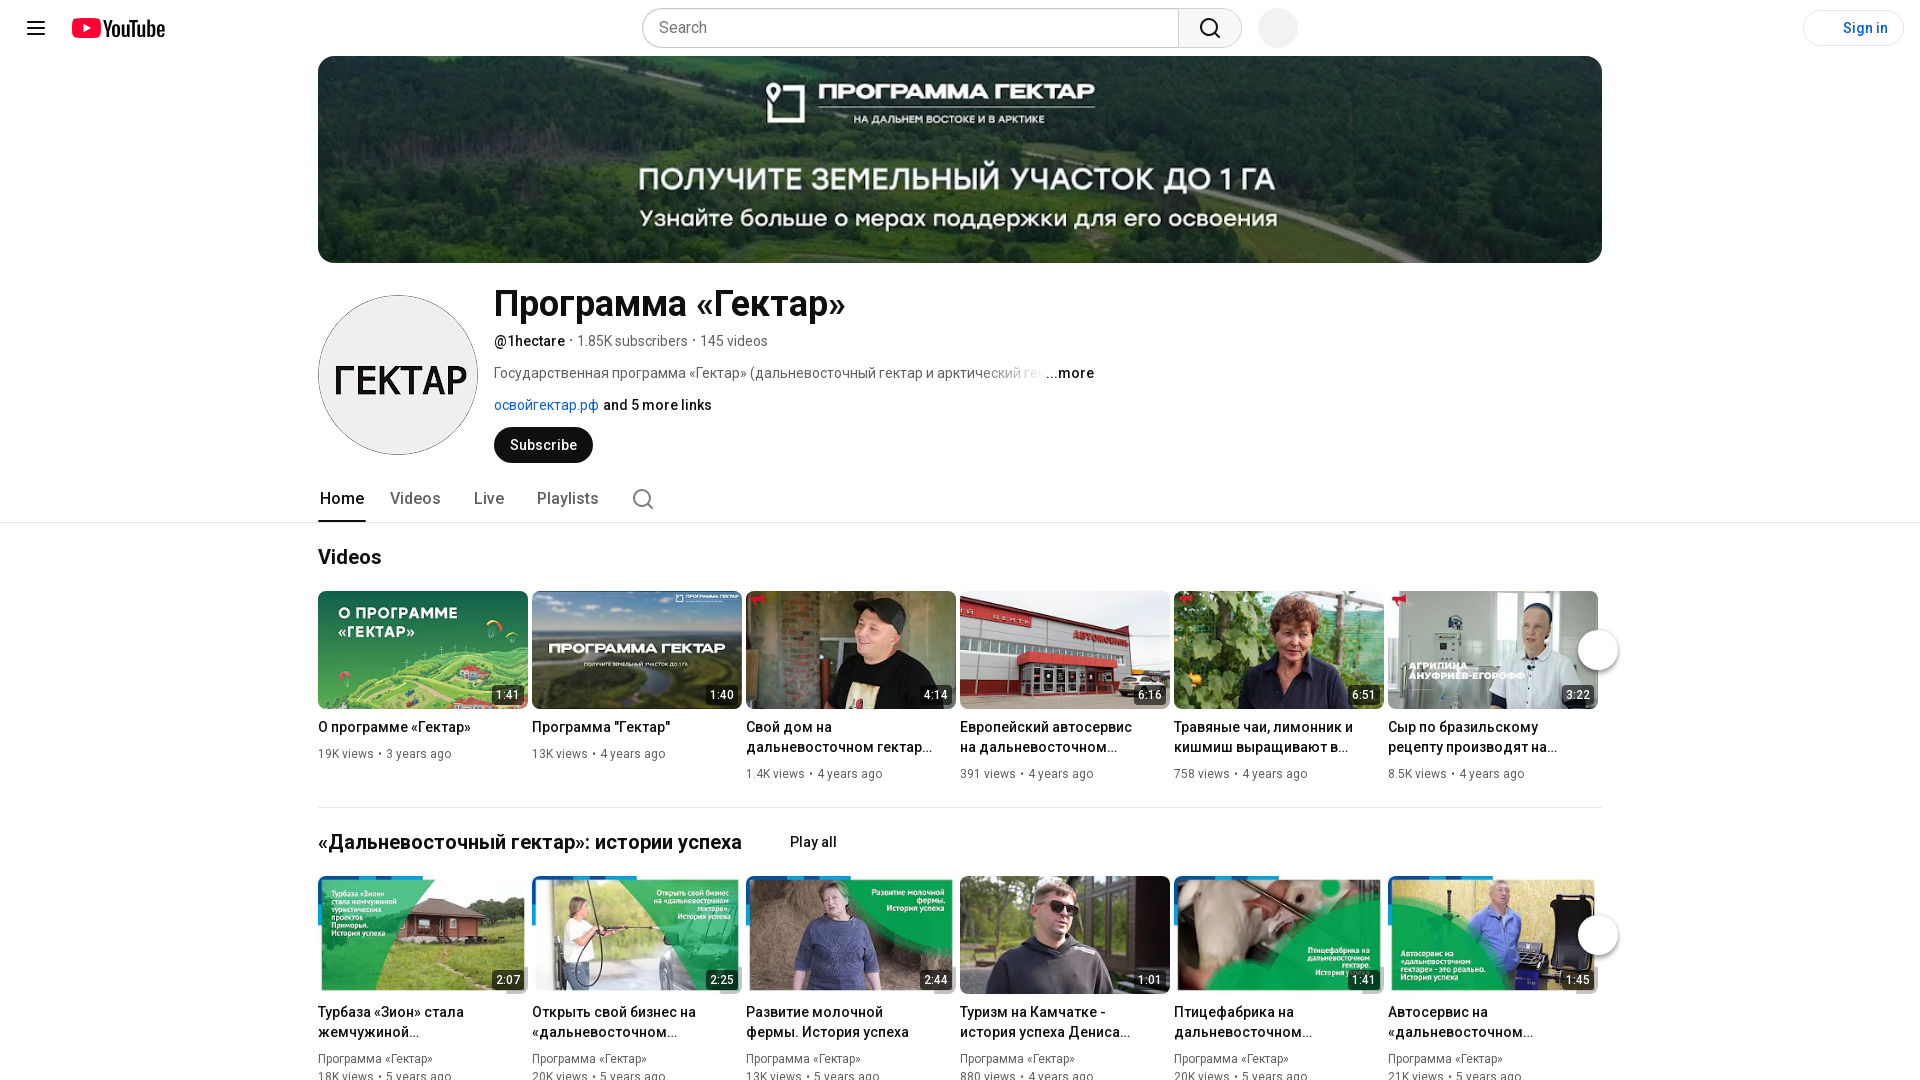

Page fully loaded and DOM content ready
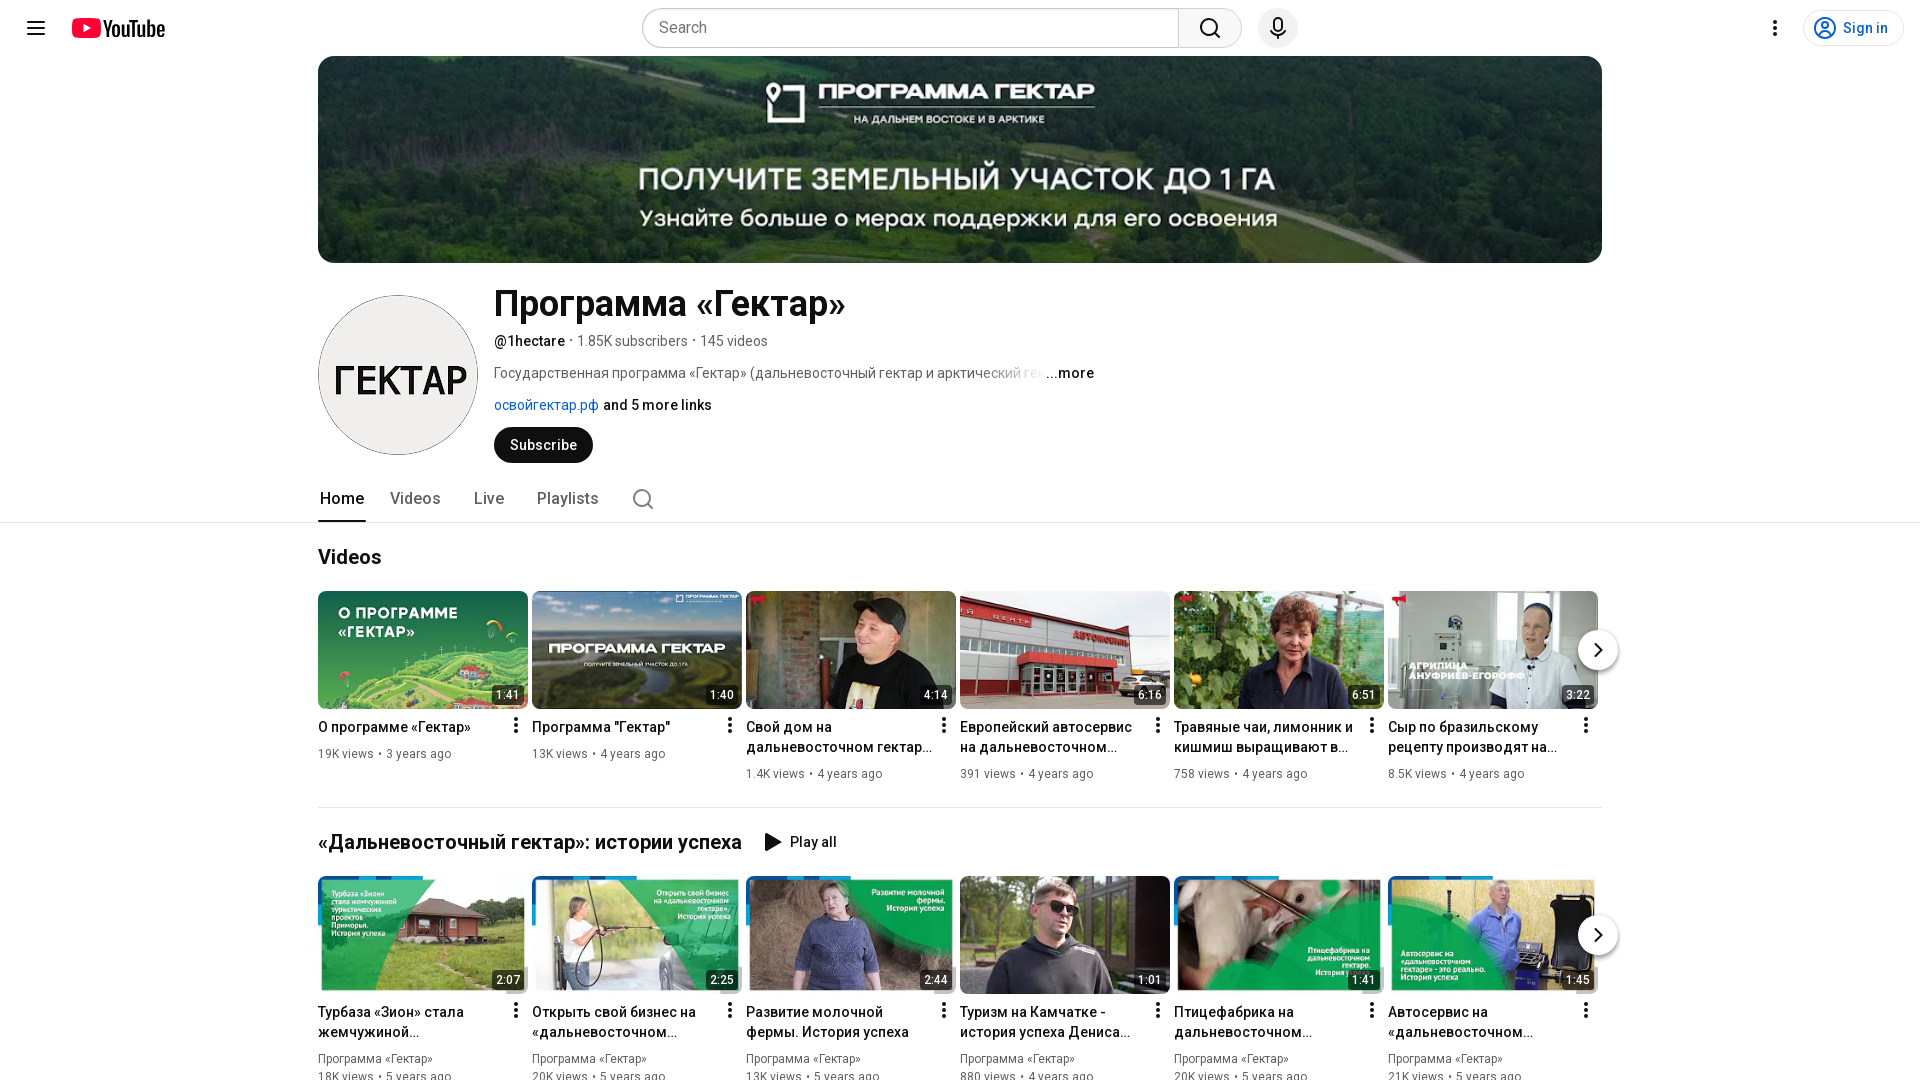

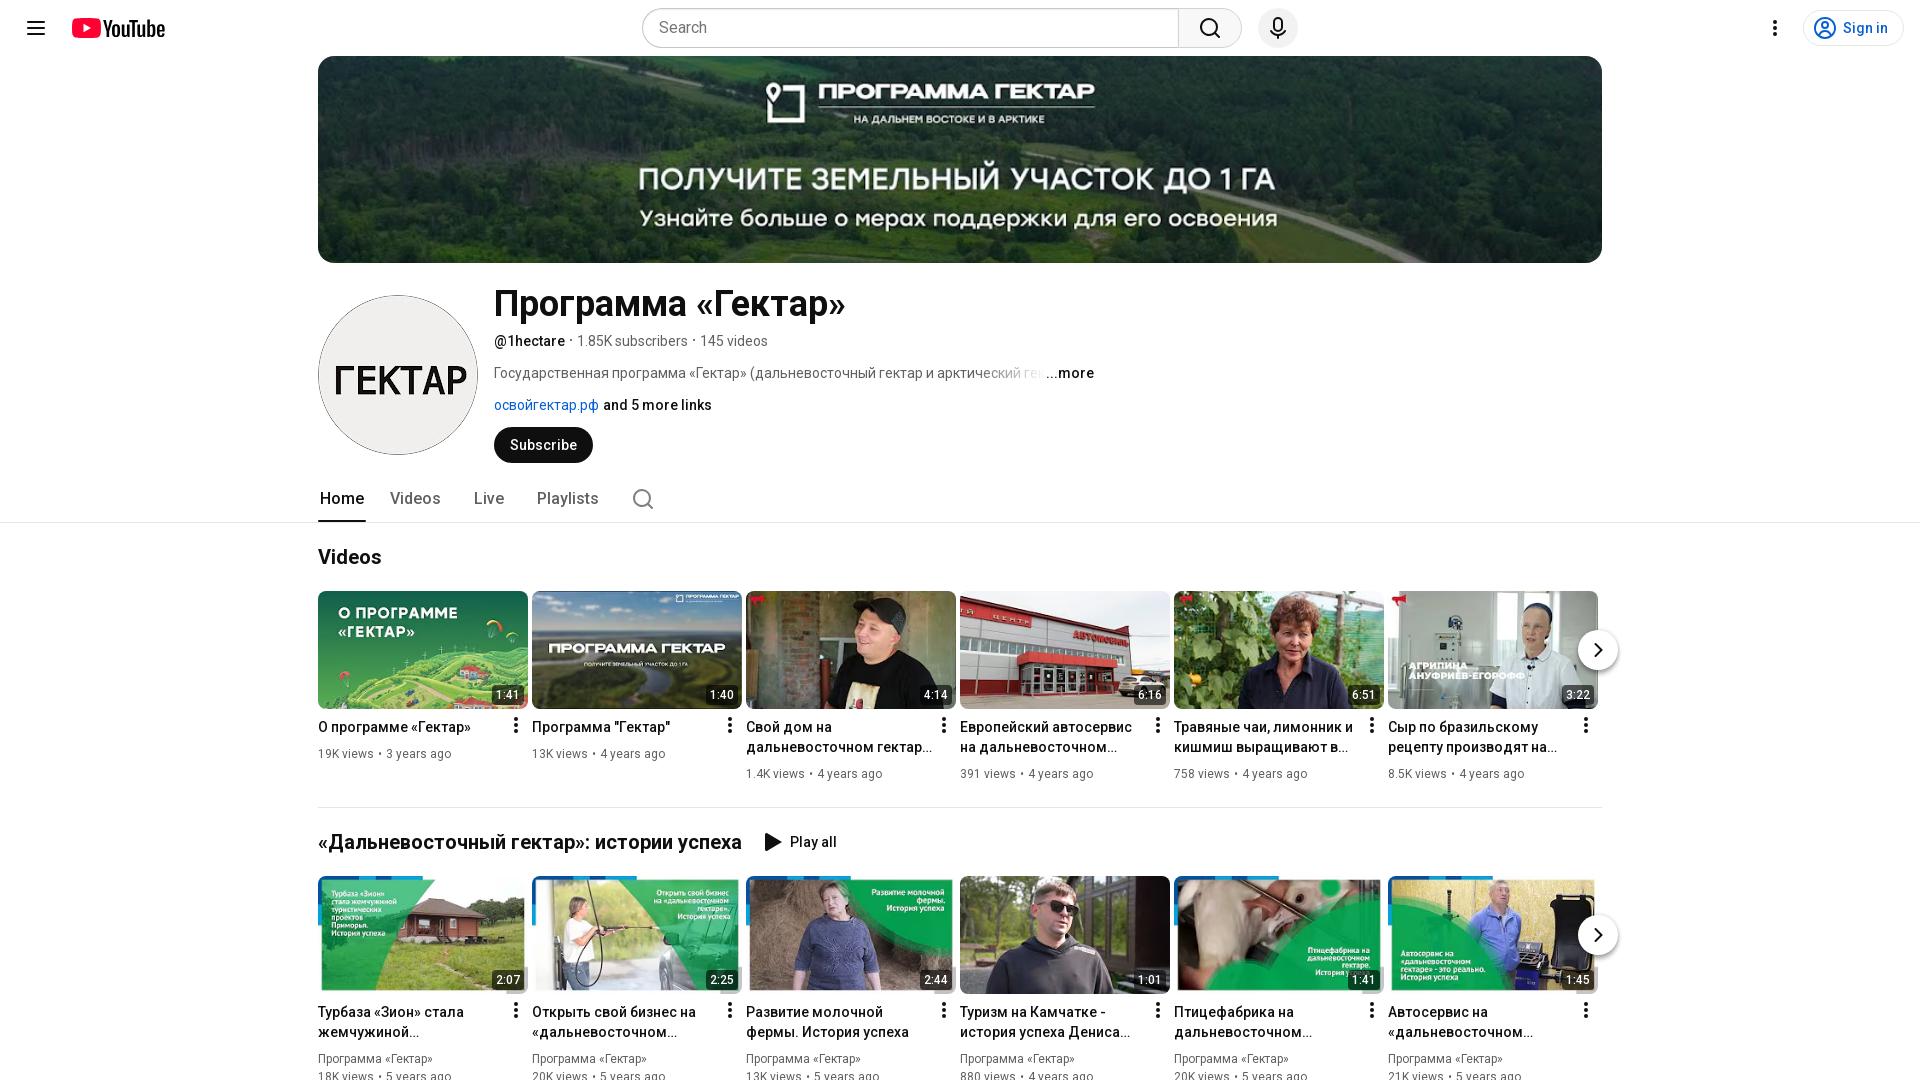